Tests registration form validation with password that is too short (less than 6 characters)

Starting URL: https://alada.vn/tai-khoan/dang-ky.html

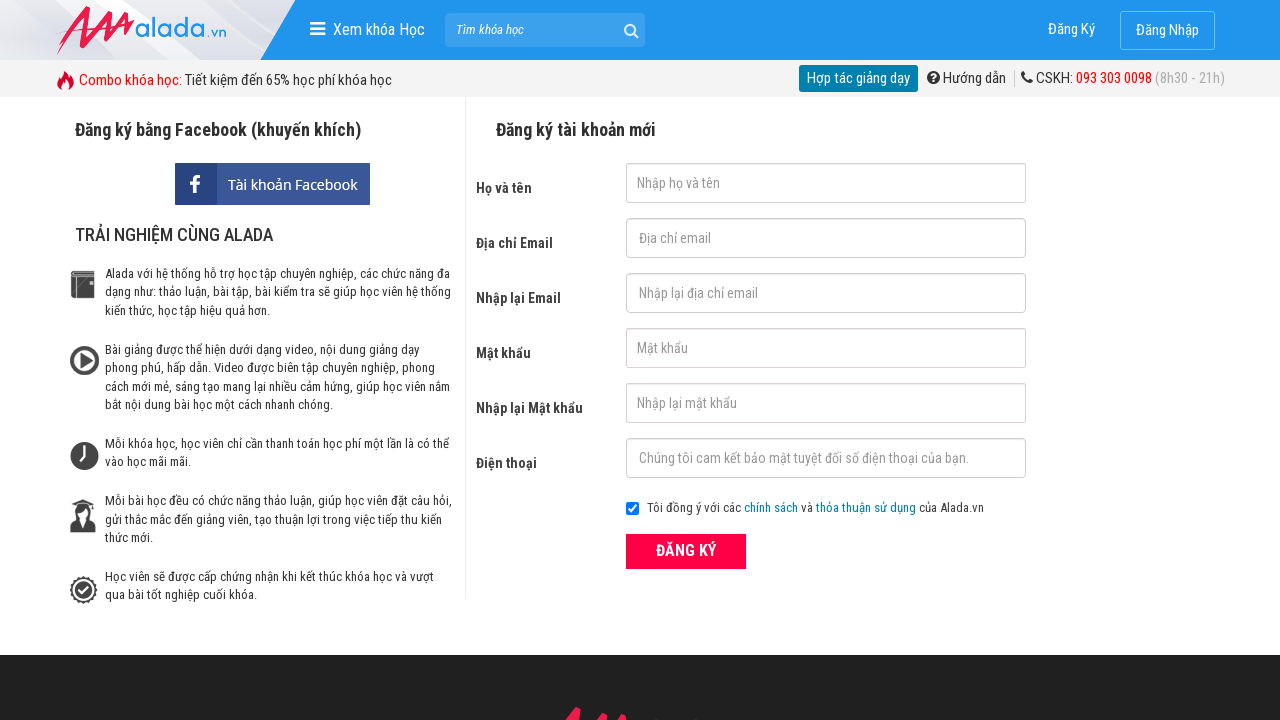

Filled first name field with 'loan' on #txtFirstname
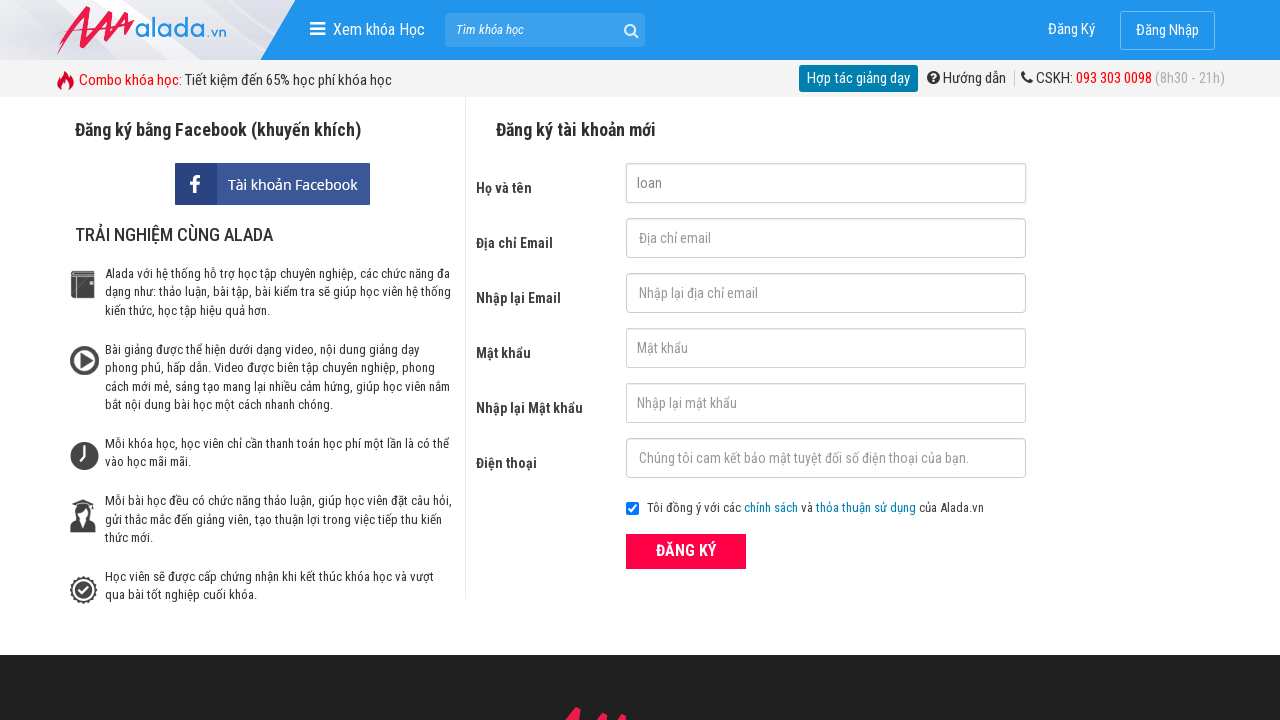

Filled email field with 'loan@gmail.com' on #txtEmail
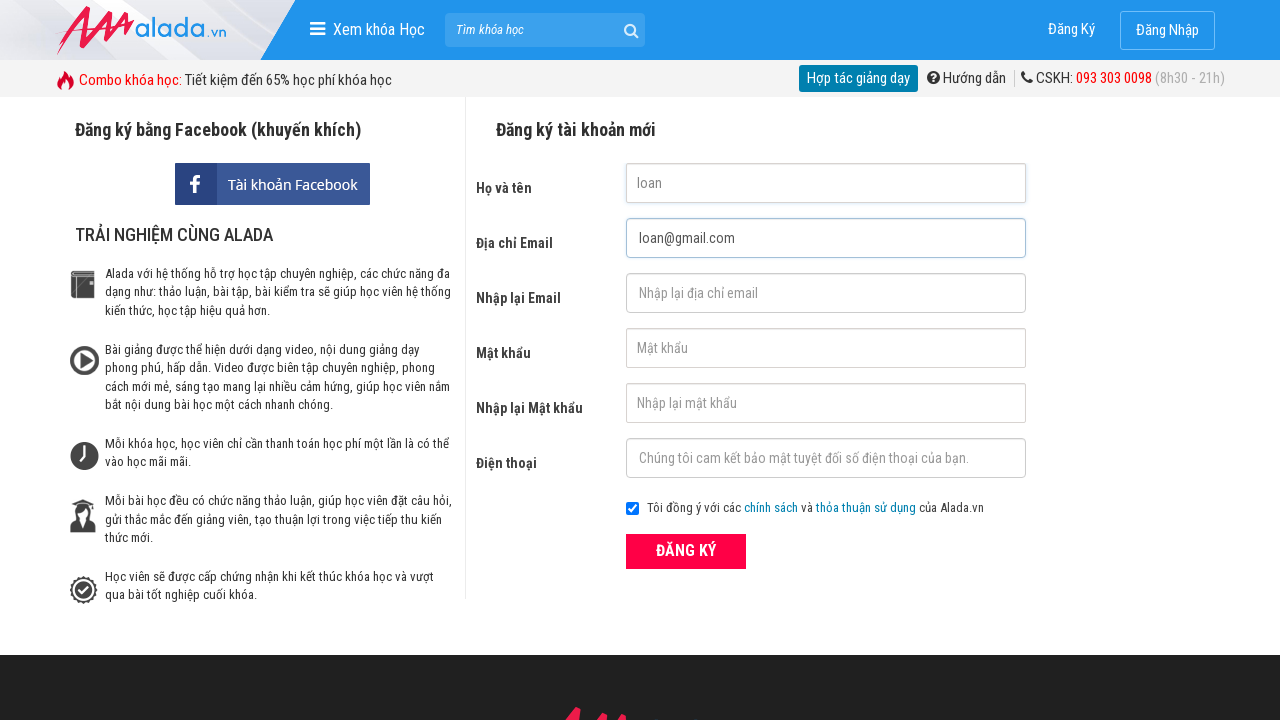

Filled confirm email field with 'loan@gmail.com' on #txtCEmail
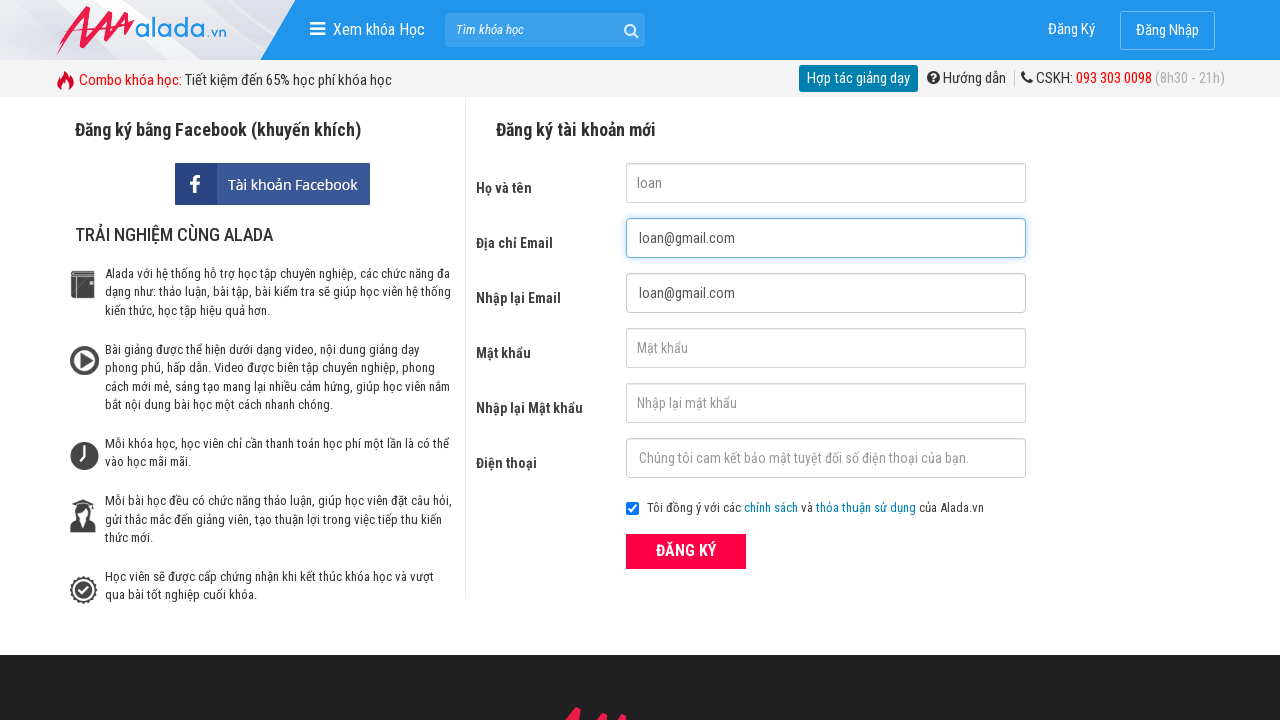

Filled password field with 'abc' (3 characters - too short) on #txtPassword
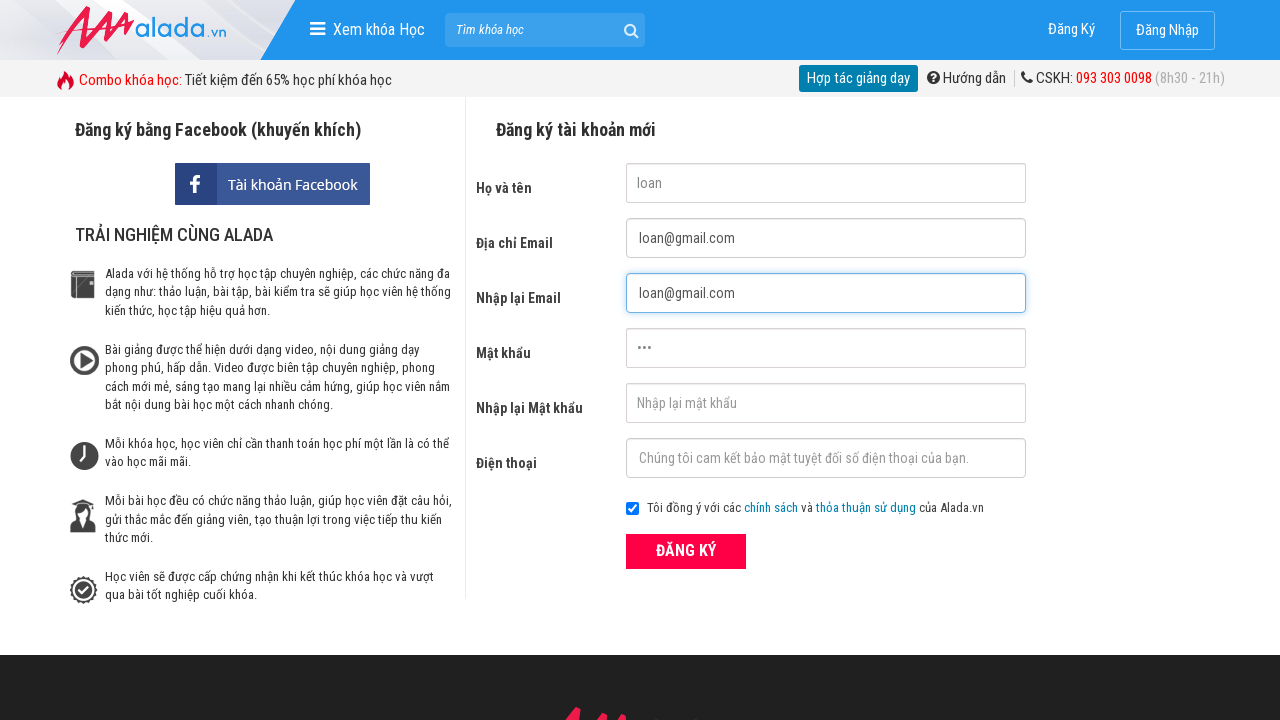

Filled confirm password field with 'abc' (3 characters - too short) on #txtCPassword
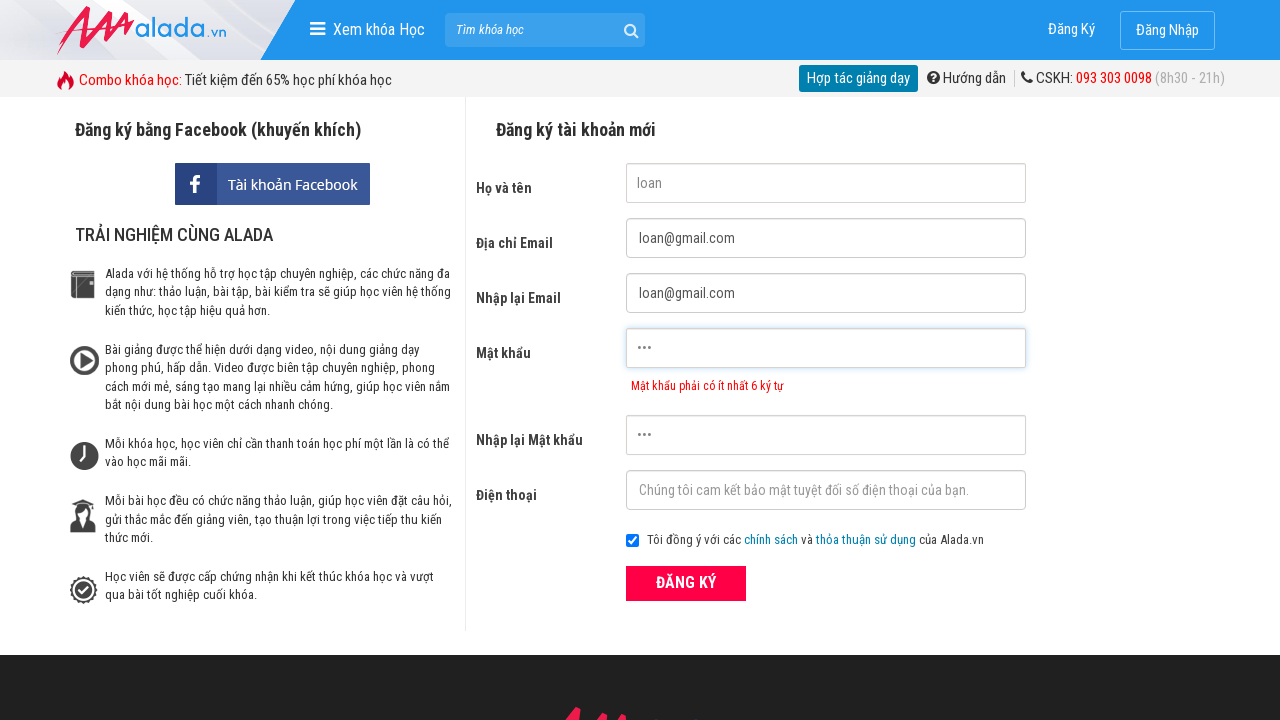

Filled phone field with '0987654321' on #txtPhone
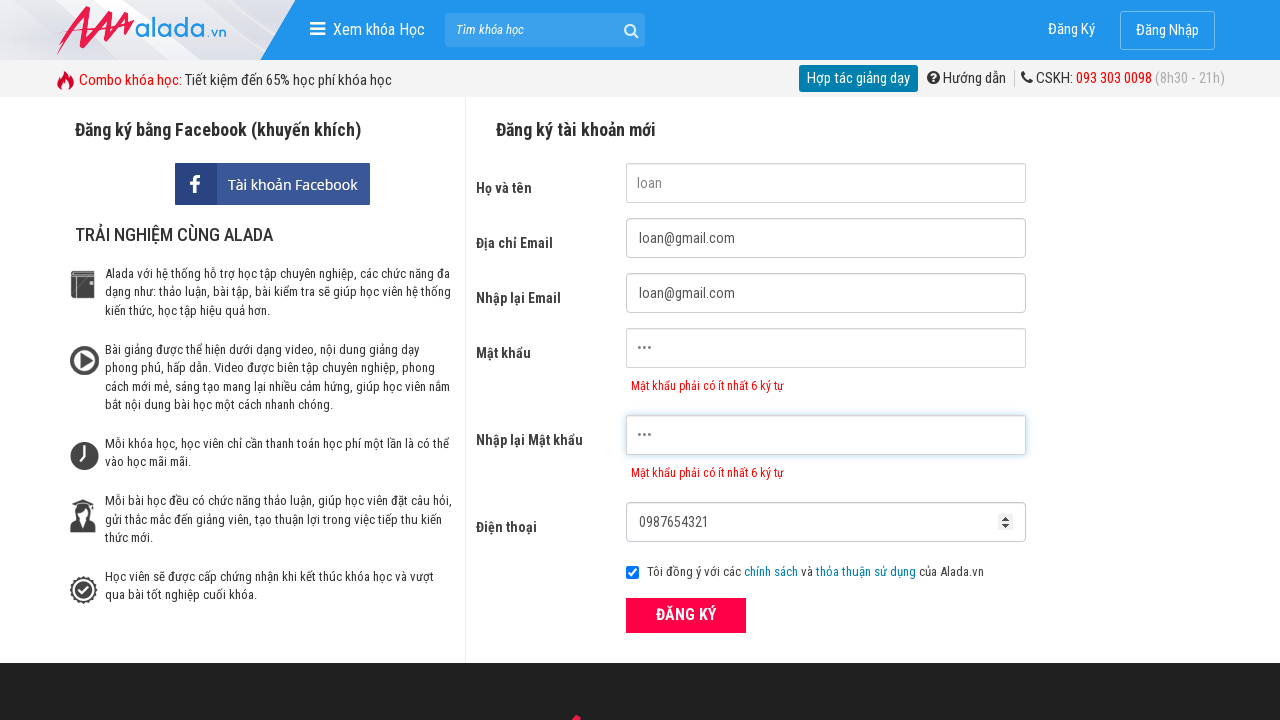

Clicked register button to submit form at (686, 615) on xpath=//form[@id='frmLogin']//button[text()='ĐĂNG KÝ']
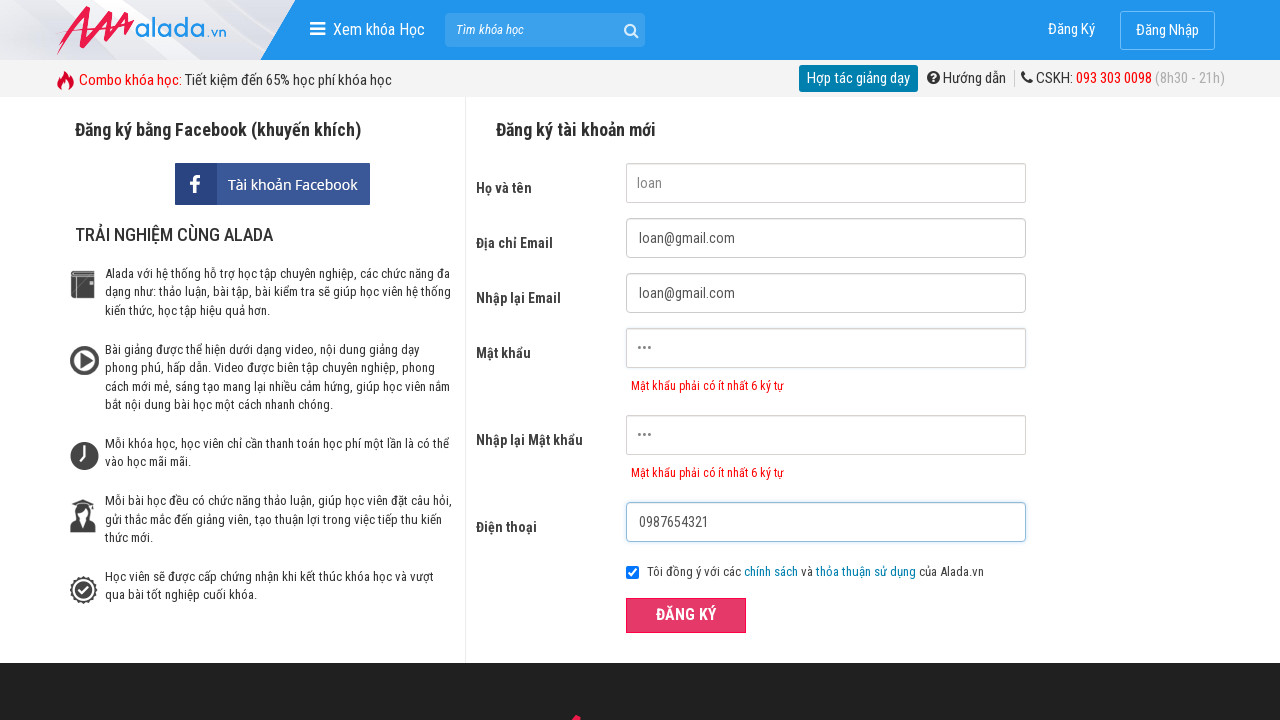

Password error message appeared on page
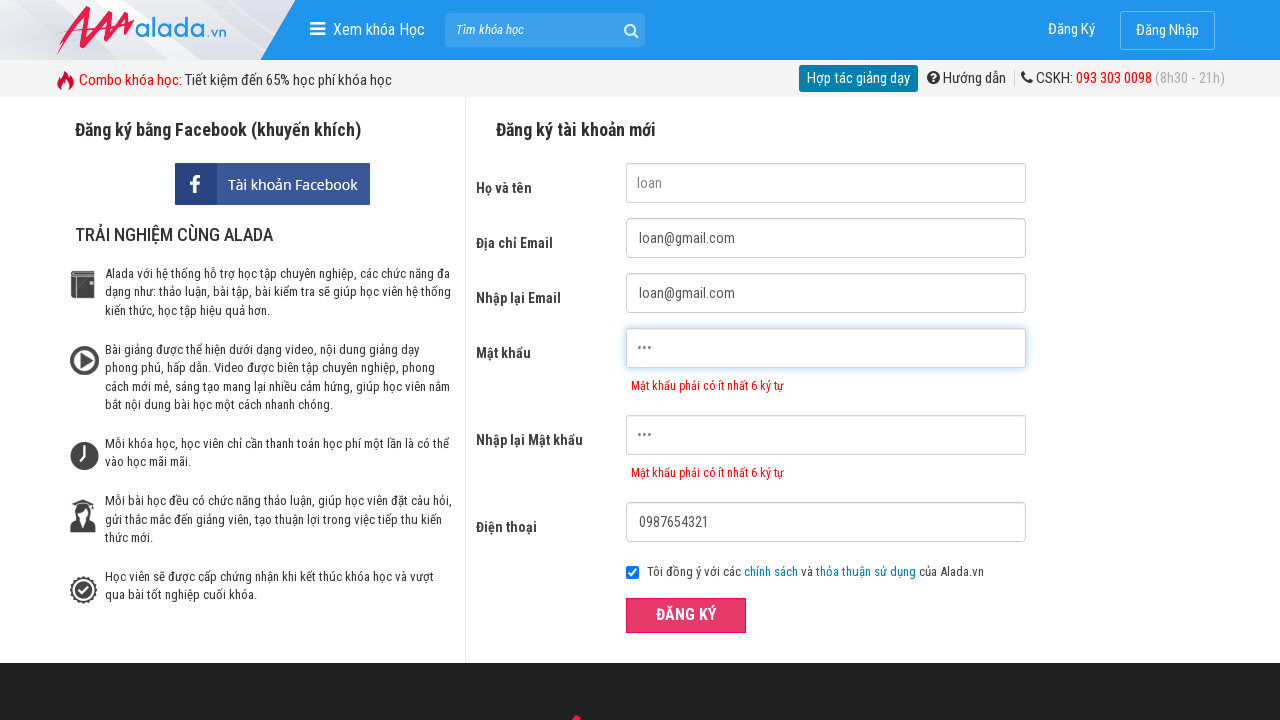

Verified password error message: 'Mật khẩu phải có ít nhất 6 ký tự'
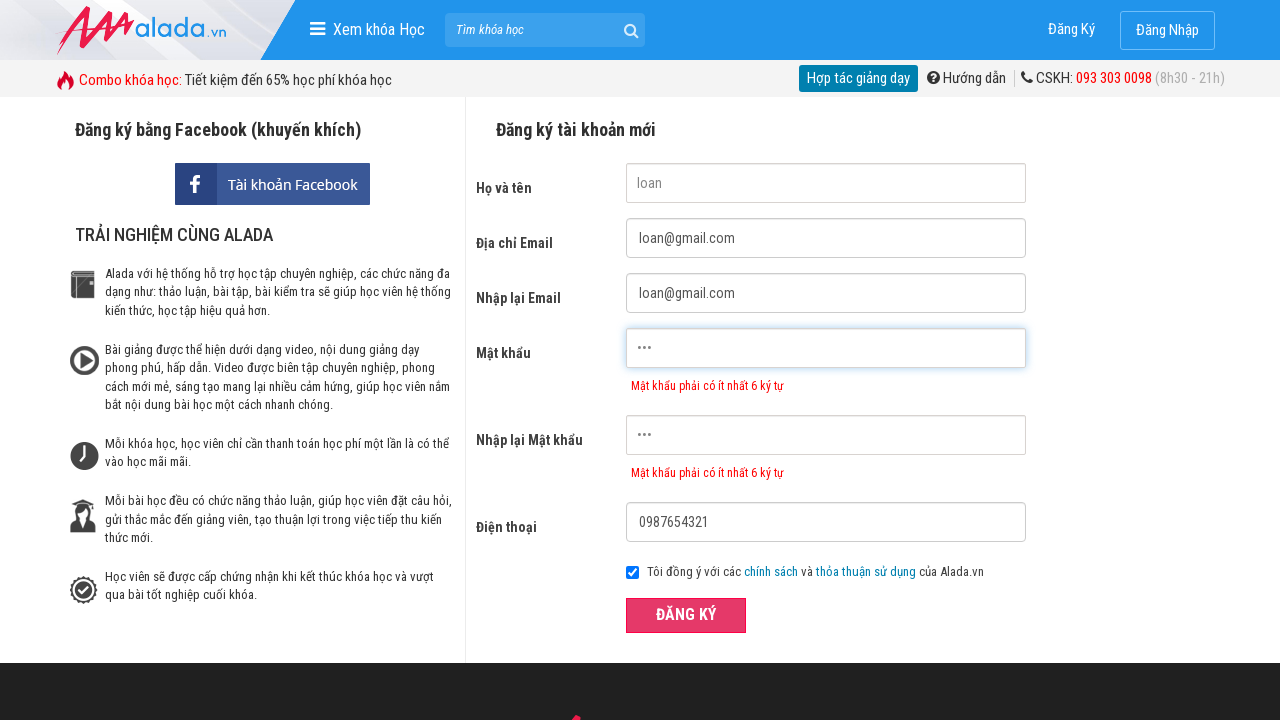

Verified confirm password error message: 'Mật khẩu phải có ít nhất 6 ký tự'
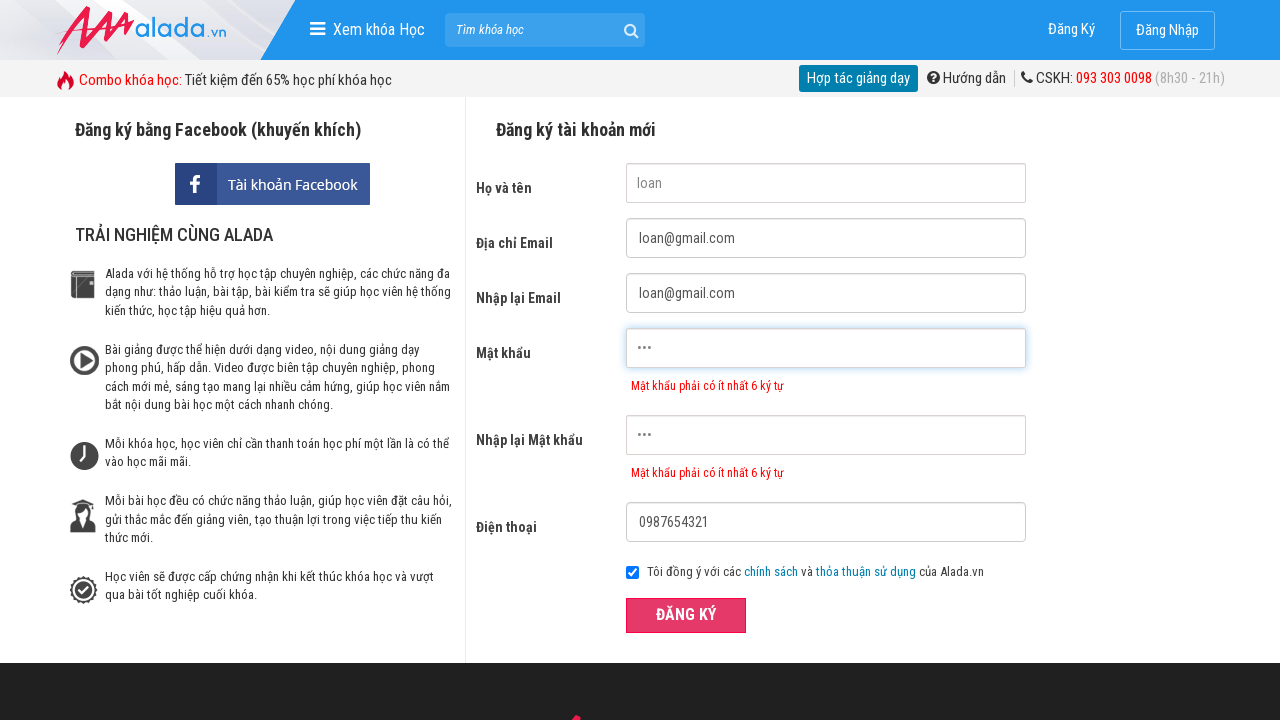

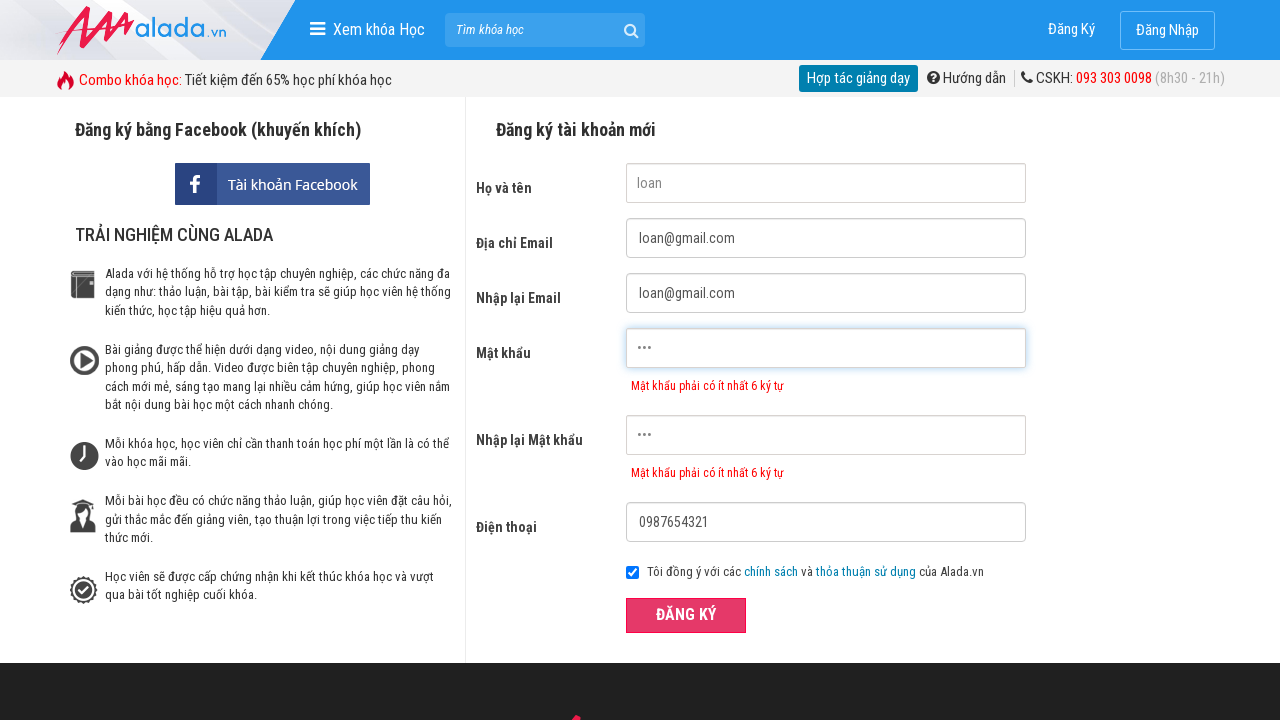